Tests jQuery UI accordion widget functionality by clicking through each accordion section and verifying the content is displayed

Starting URL: https://jqueryui.com/accordion/

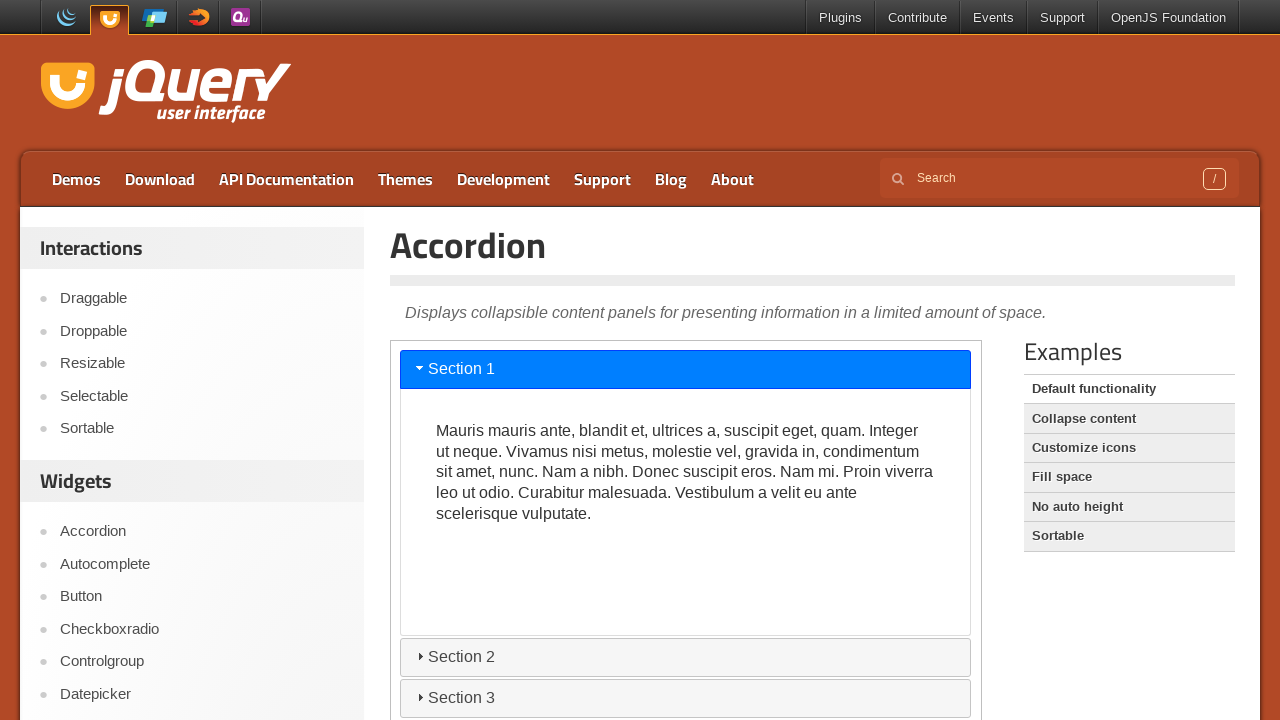

Located and switched to iframe containing accordion demo
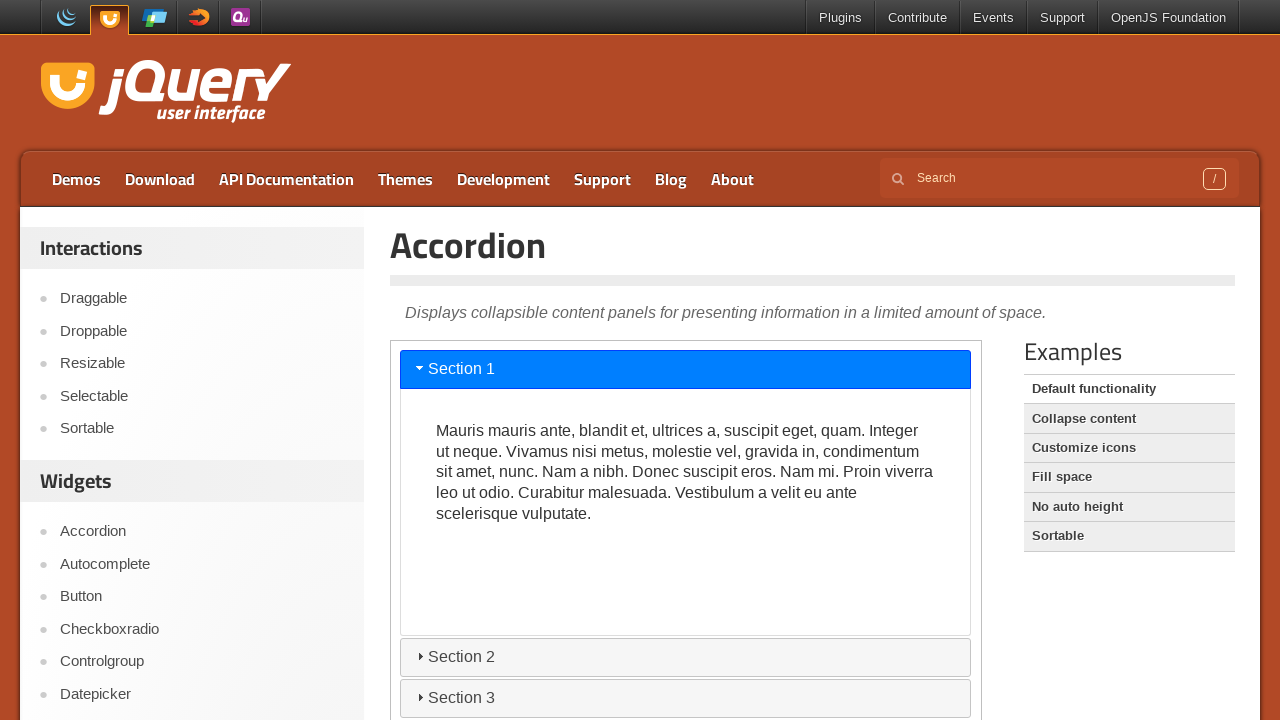

Section 1 content loaded (default expanded state)
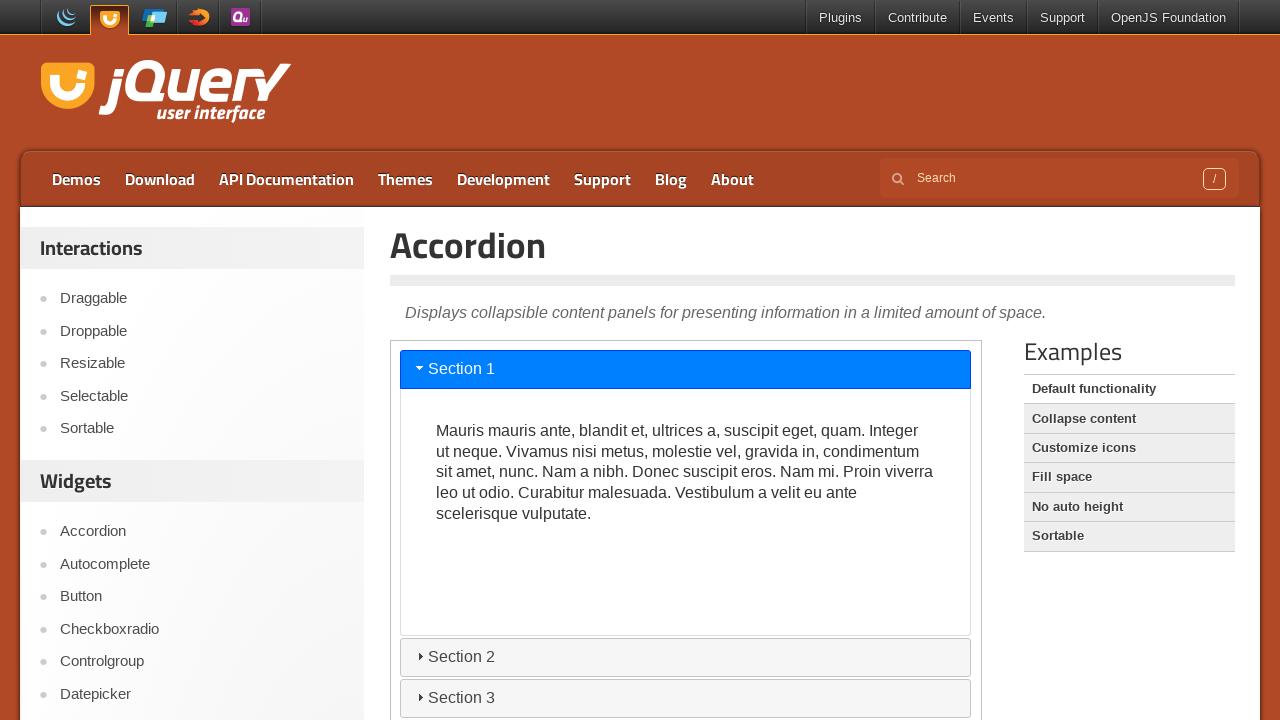

Clicked accordion section 2 header at (686, 657) on iframe >> nth=0 >> internal:control=enter-frame >> #ui-id-3
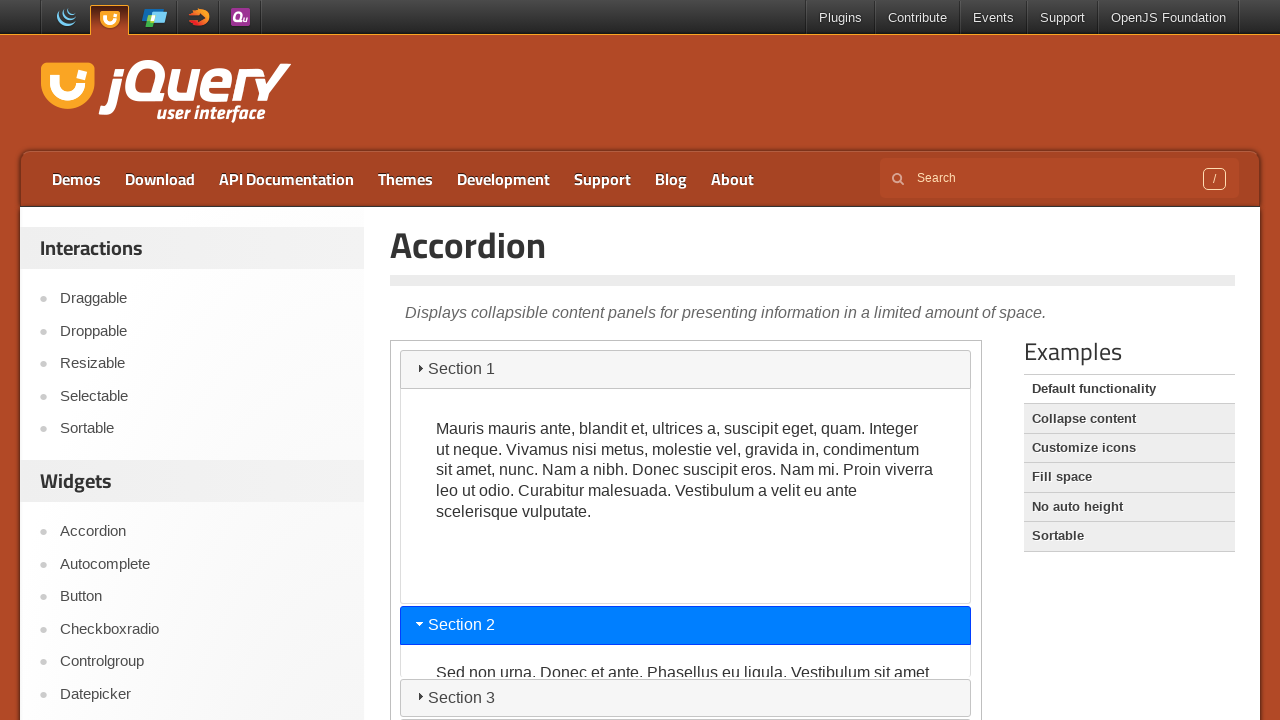

Section 2 content loaded and displayed
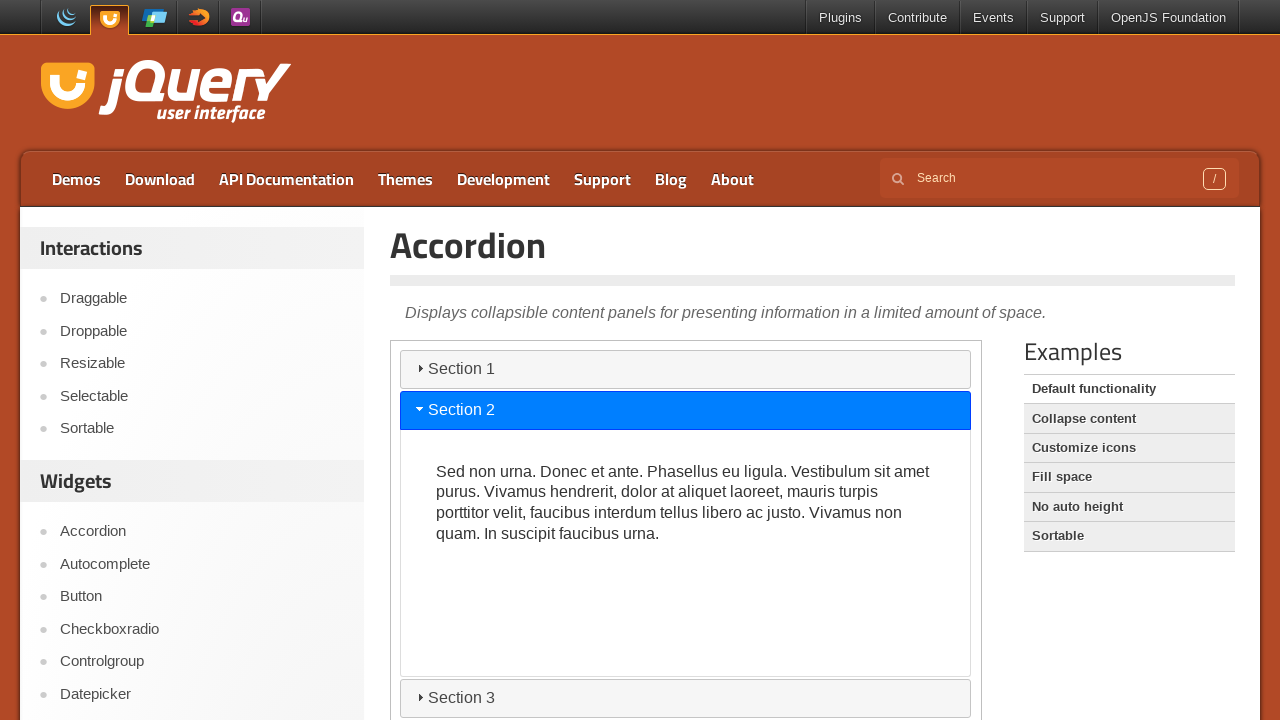

Clicked accordion section 3 header at (686, 698) on iframe >> nth=0 >> internal:control=enter-frame >> #ui-id-5
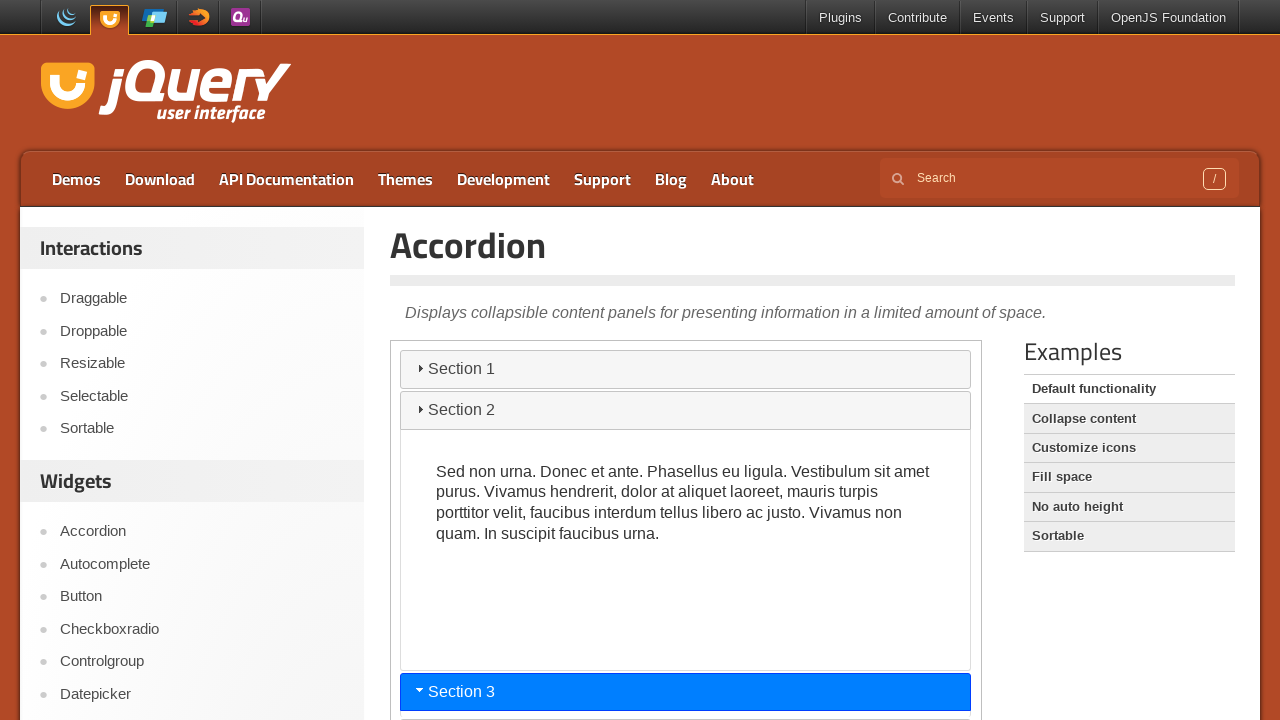

Section 3 content loaded and displayed
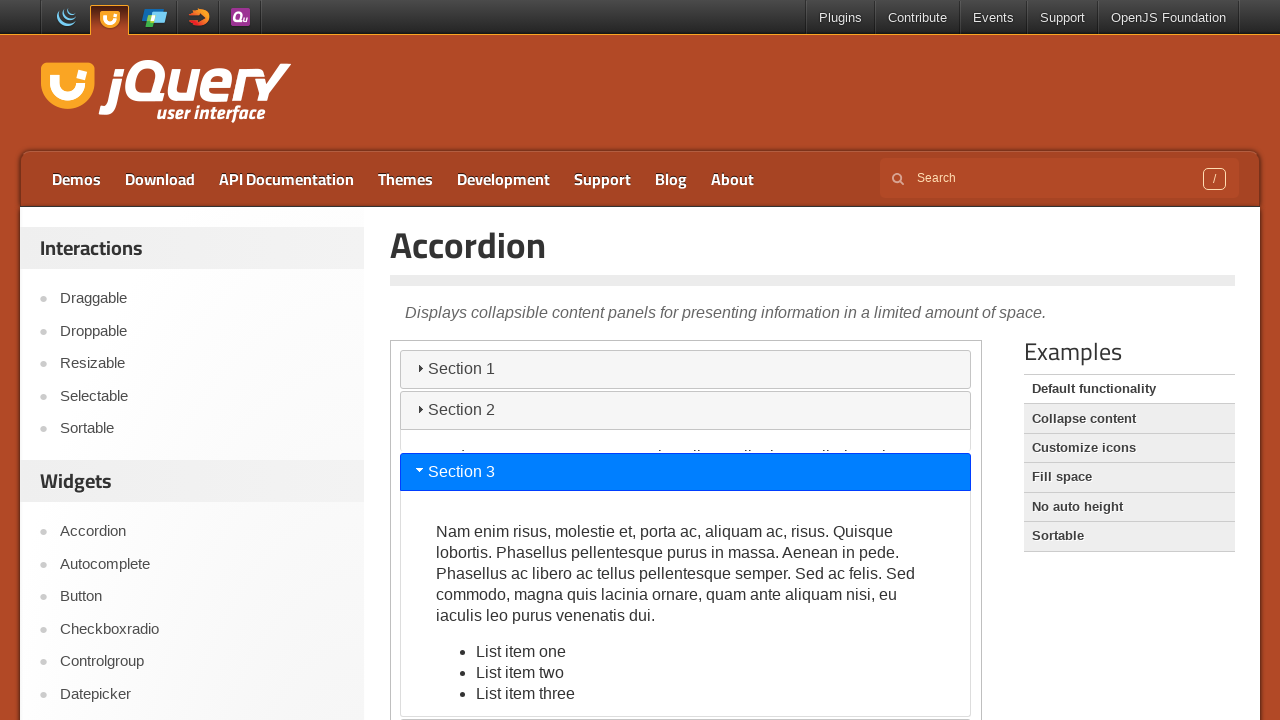

Clicked accordion section 4 header at (686, 701) on iframe >> nth=0 >> internal:control=enter-frame >> #ui-id-7
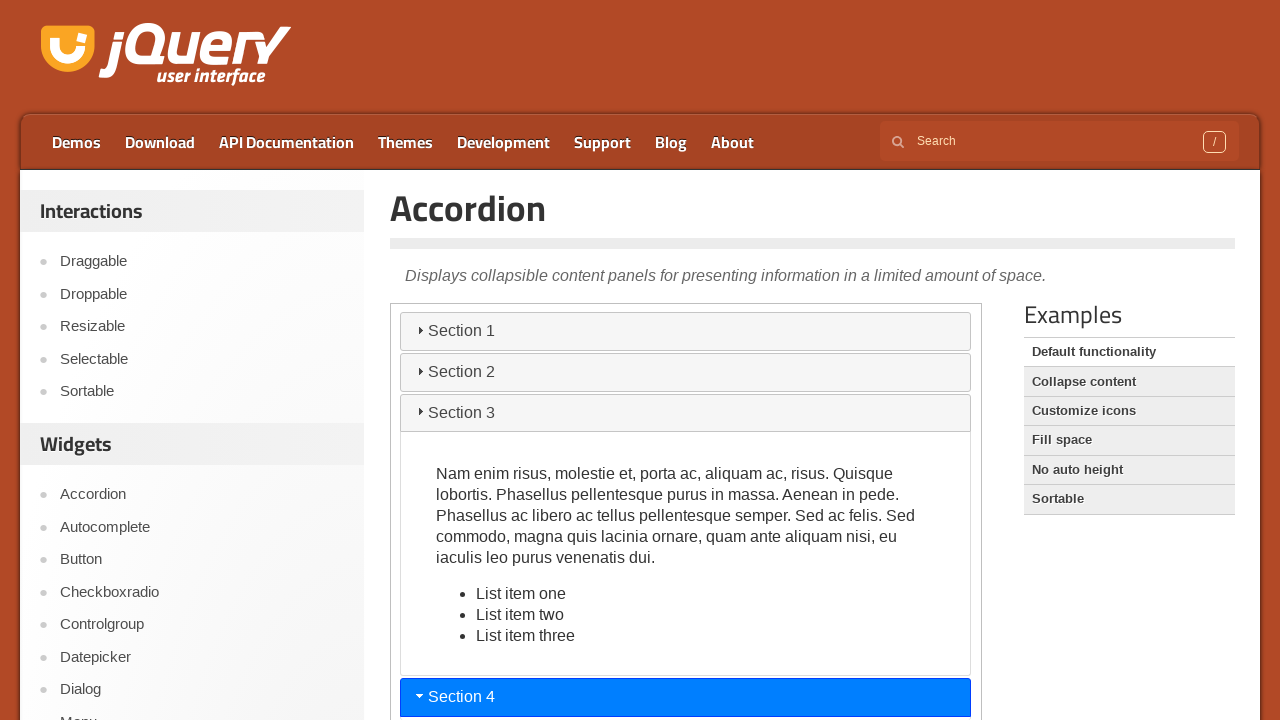

Section 4 first paragraph content loaded
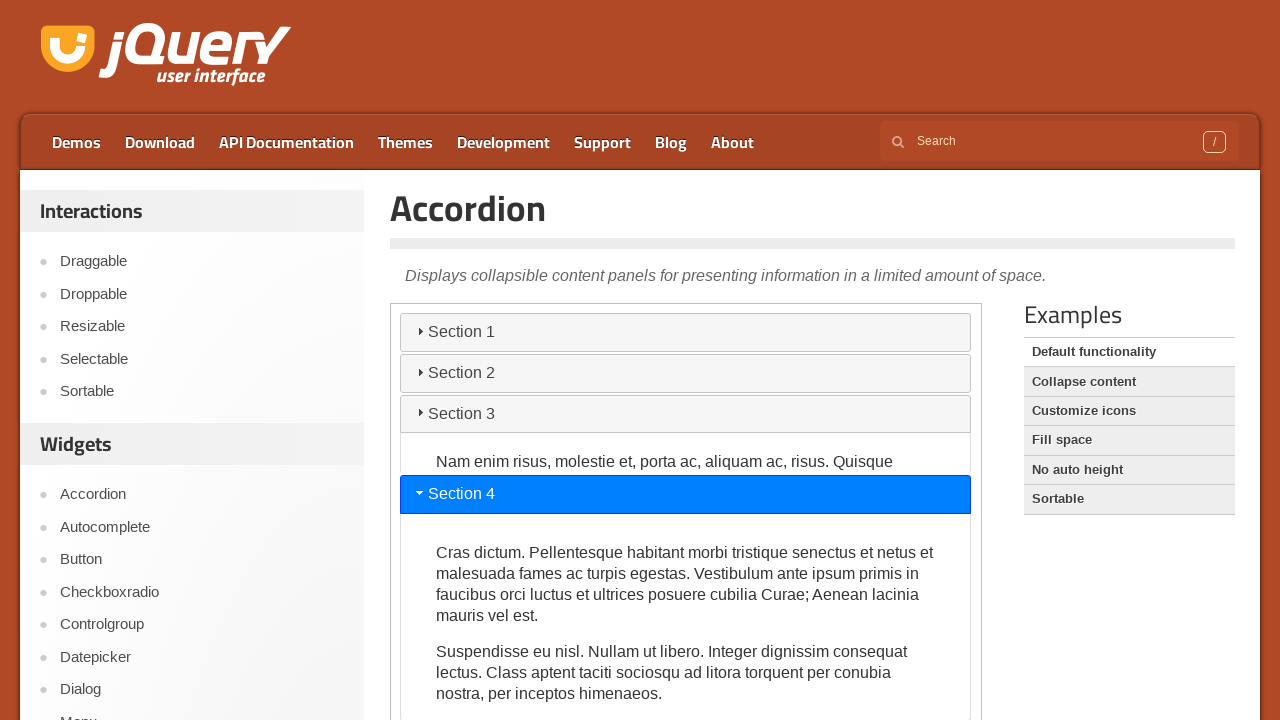

Section 4 second paragraph content loaded
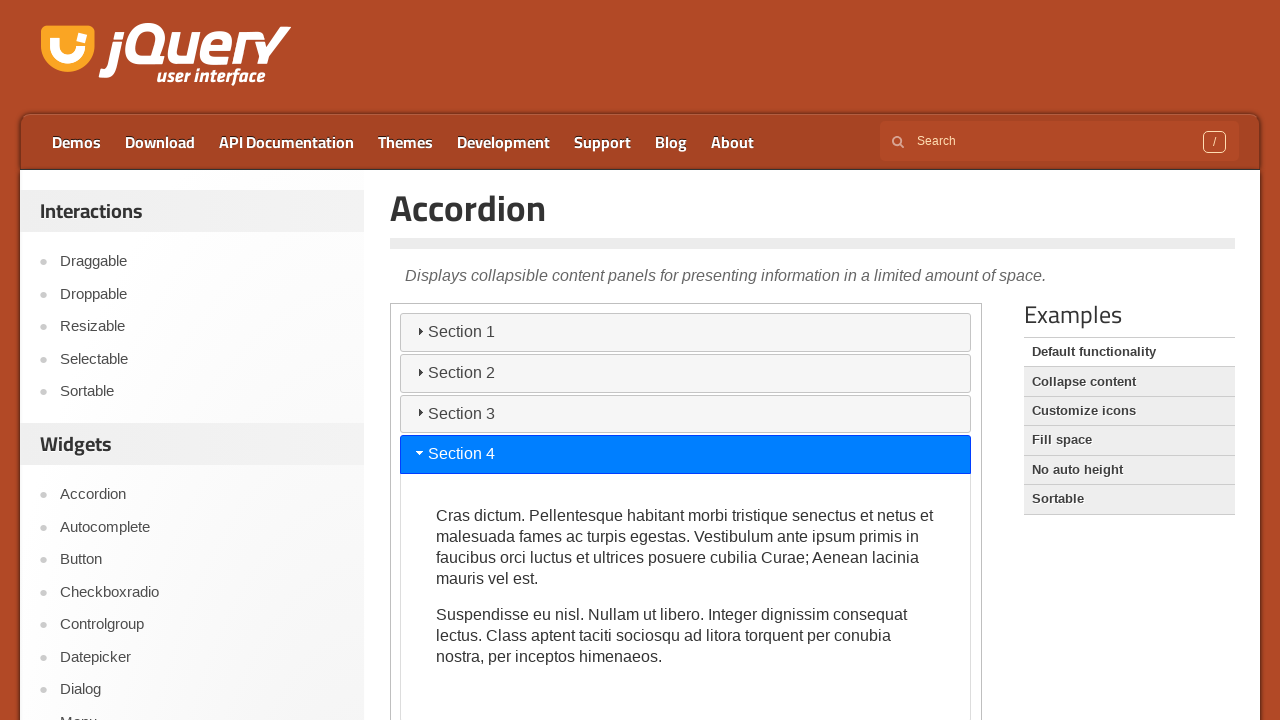

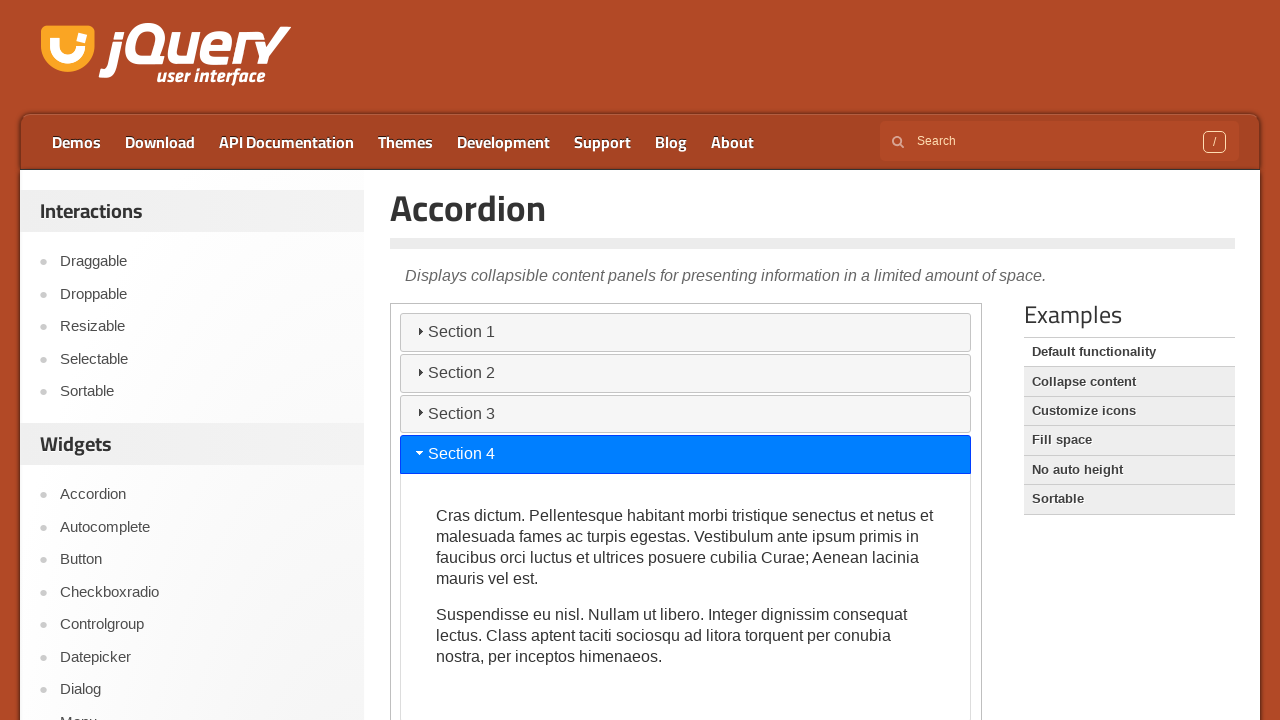